Tests injecting jQuery and jQuery Growl libraries into a page via JavaScript execution, then displays growl notification messages in the browser.

Starting URL: http://the-internet.herokuapp.com

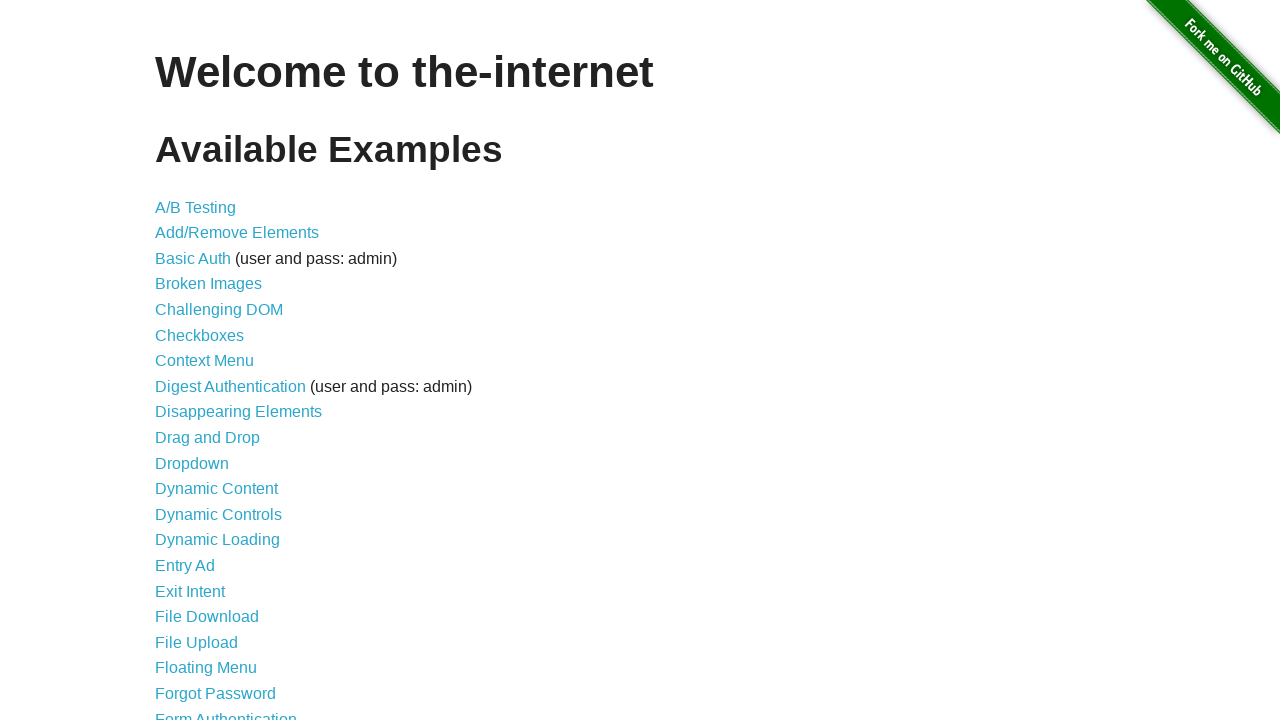

Navigated to the-internet.herokuapp.com
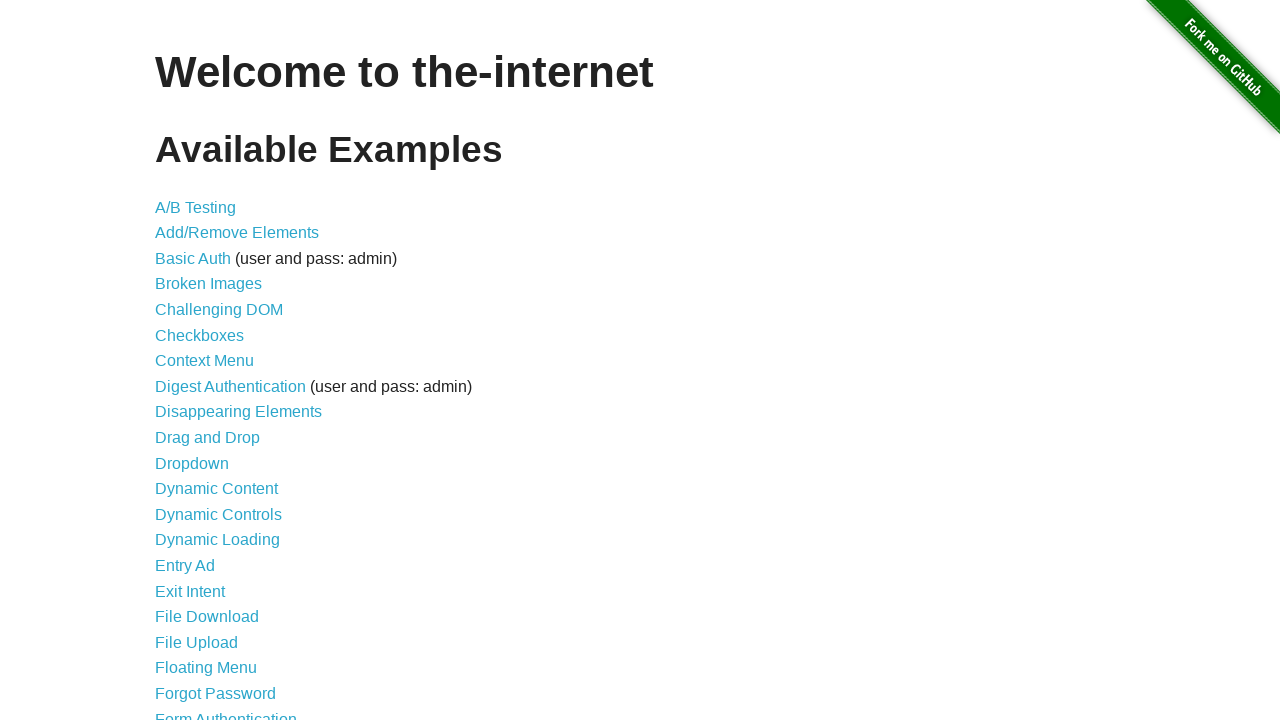

Injected jQuery library into page via JavaScript execution
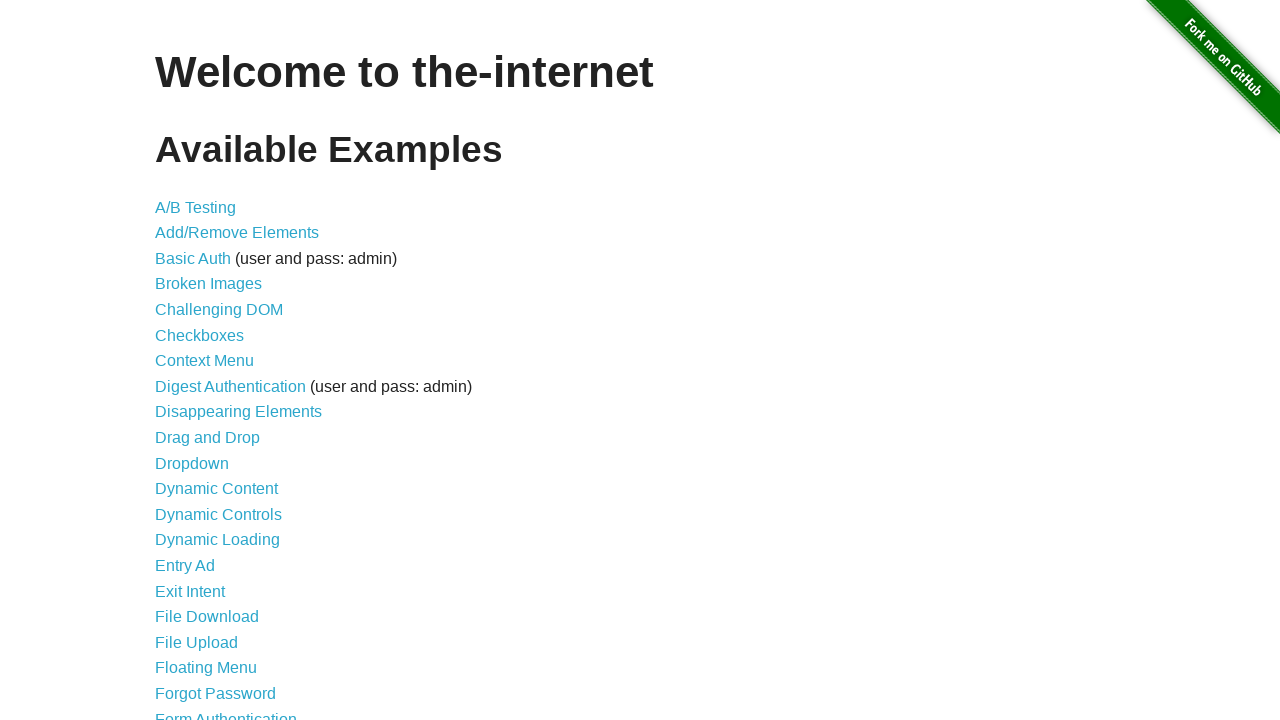

Waited for jQuery library to load
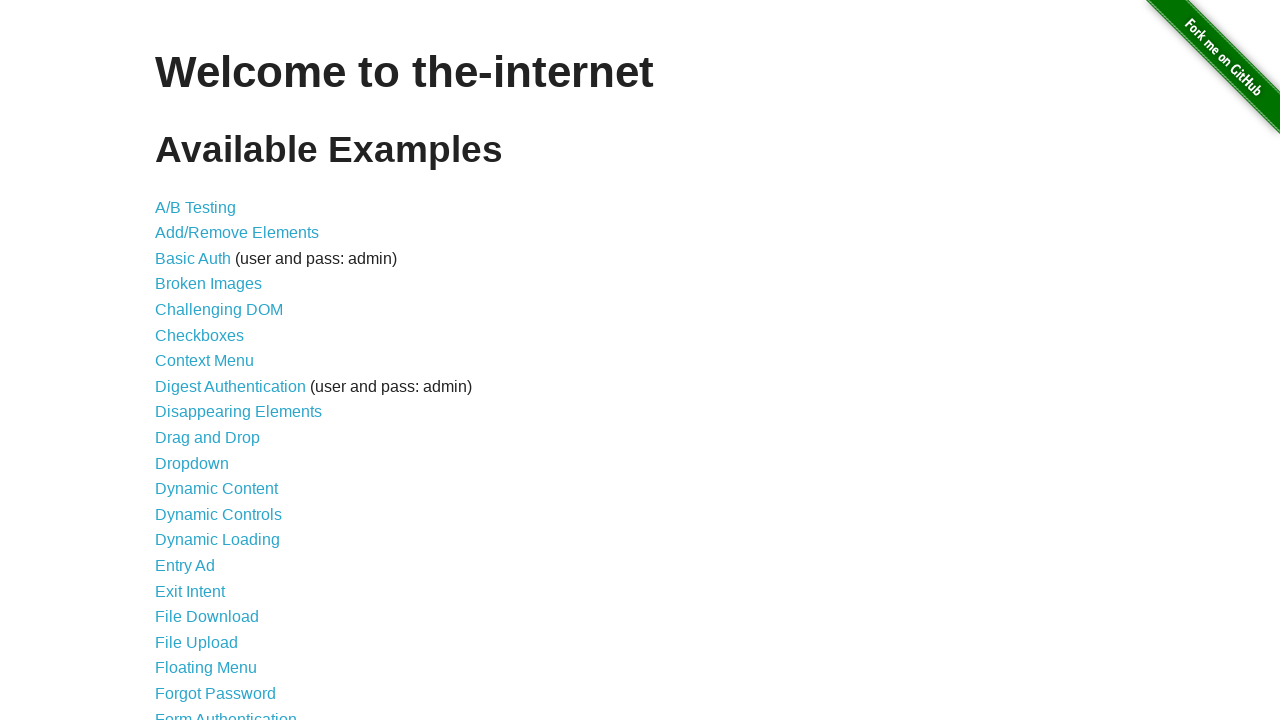

Injected jquery-growl JavaScript library into page
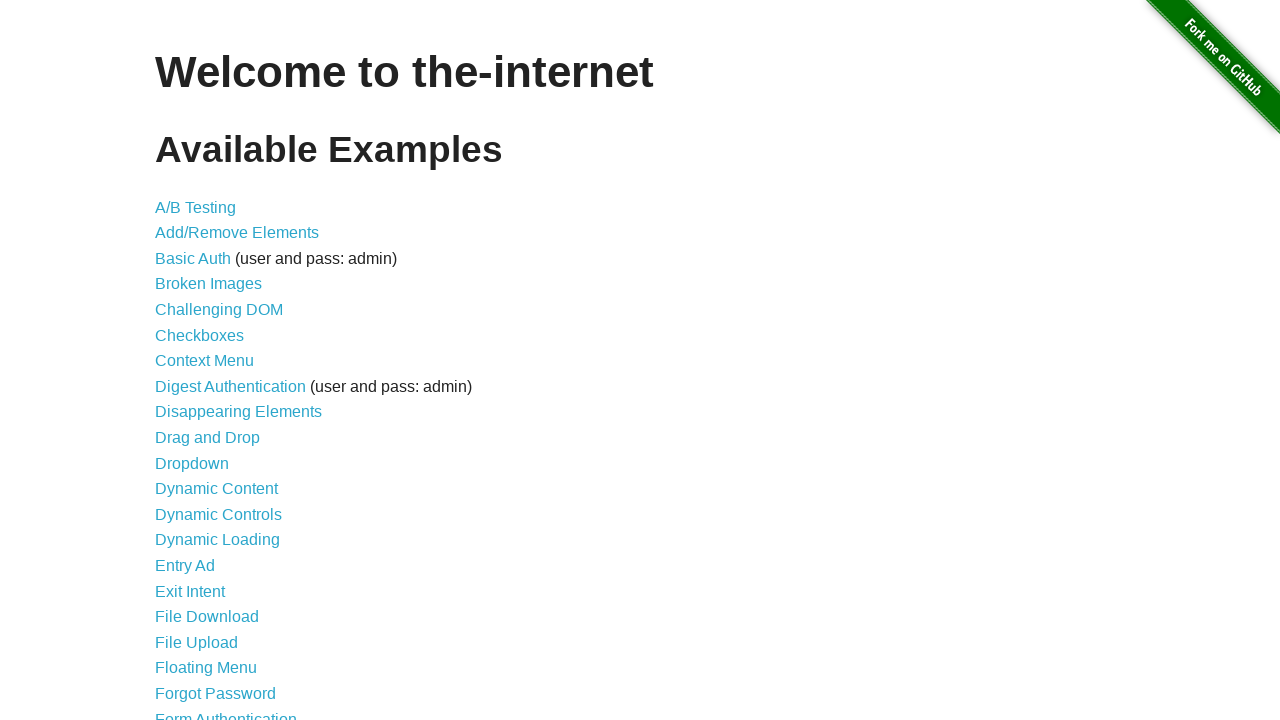

Injected jquery-growl CSS stylesheet into page
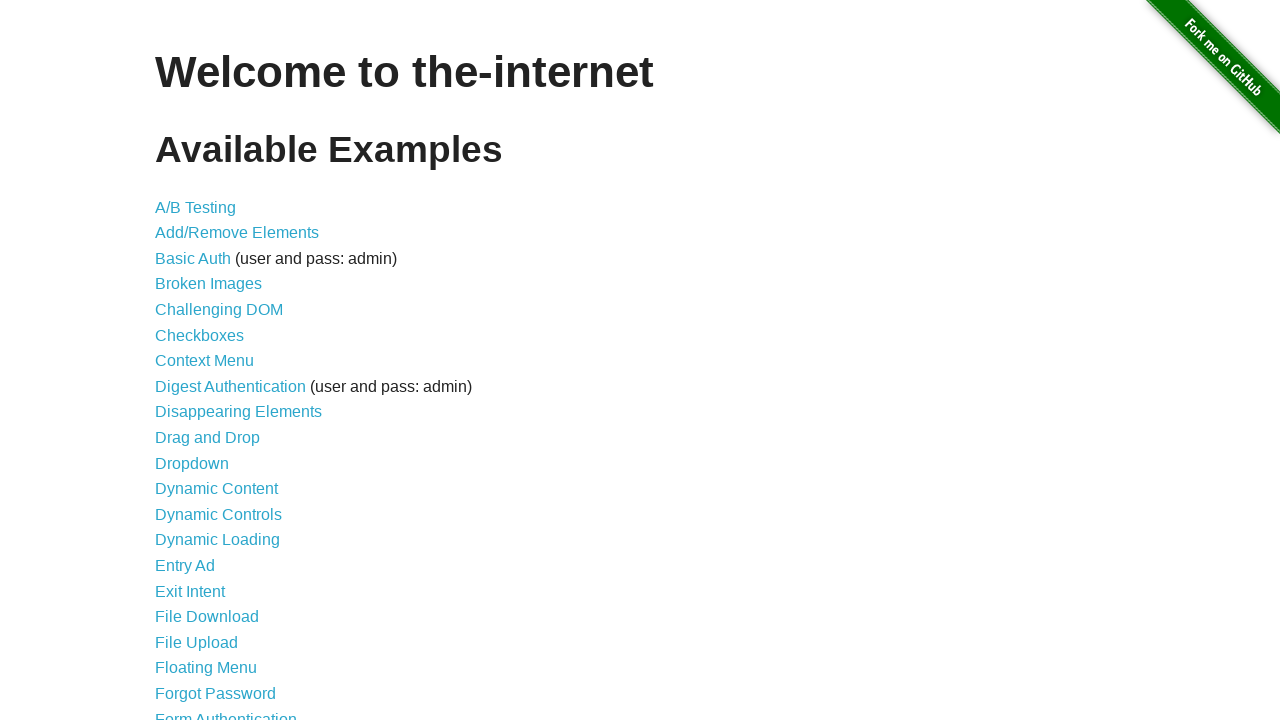

Waited for jquery-growl library to load and become available
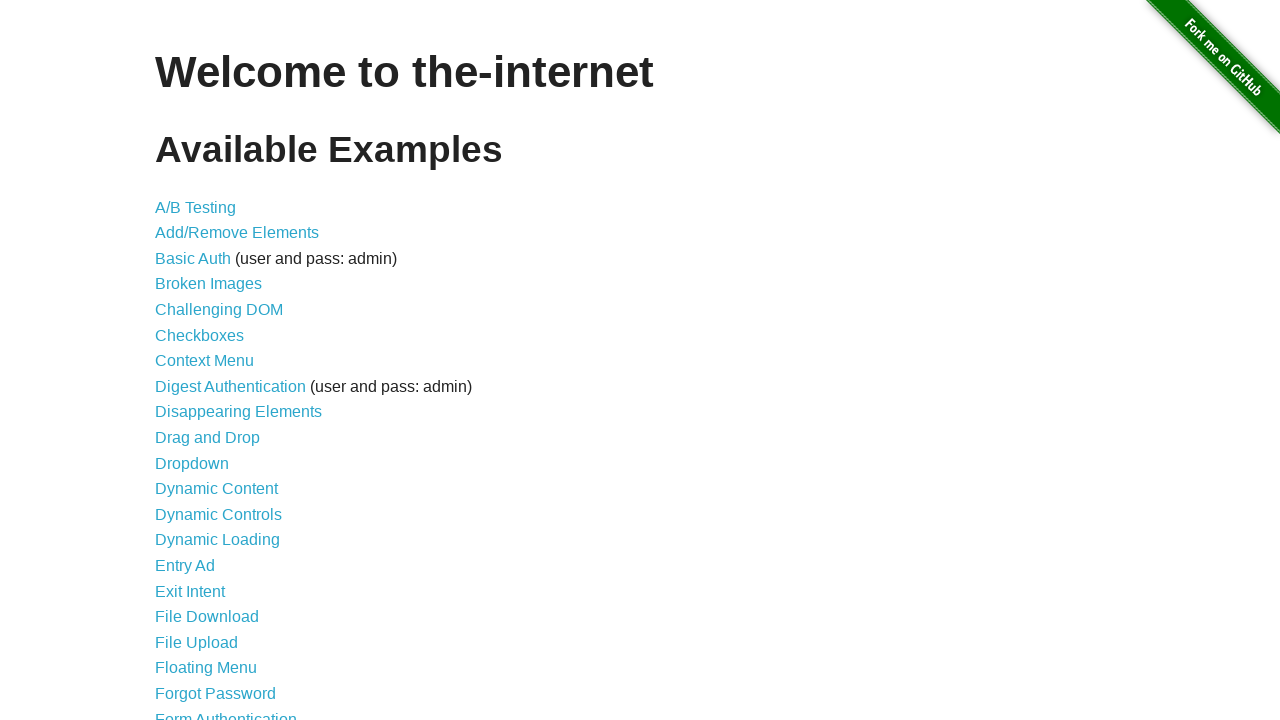

Displayed default growl notification message
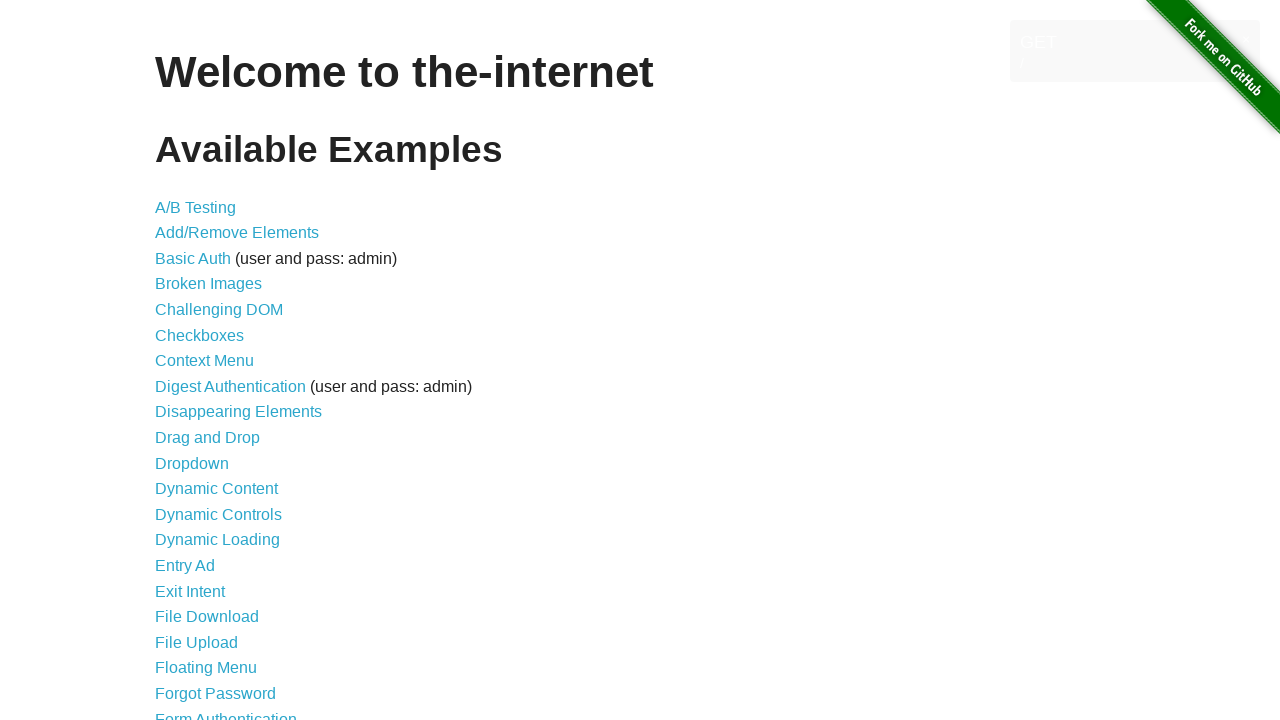

Displayed error-type growl notification message
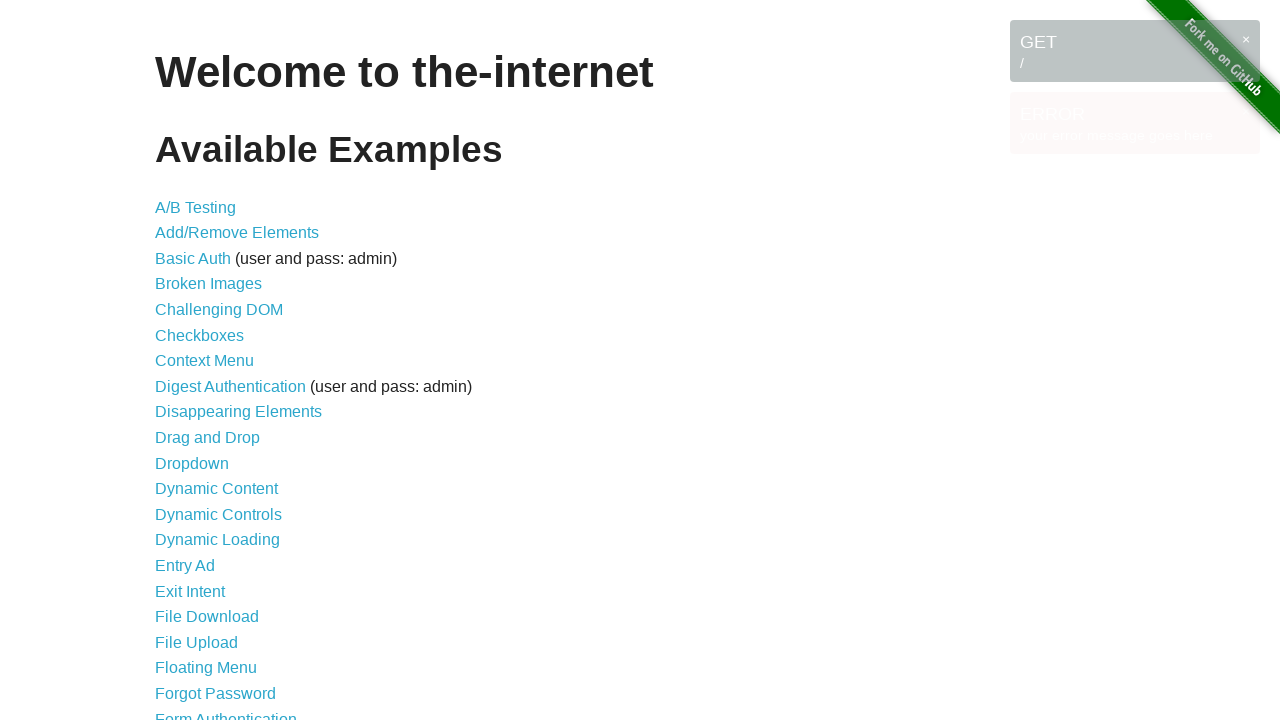

Displayed notice-type growl notification message
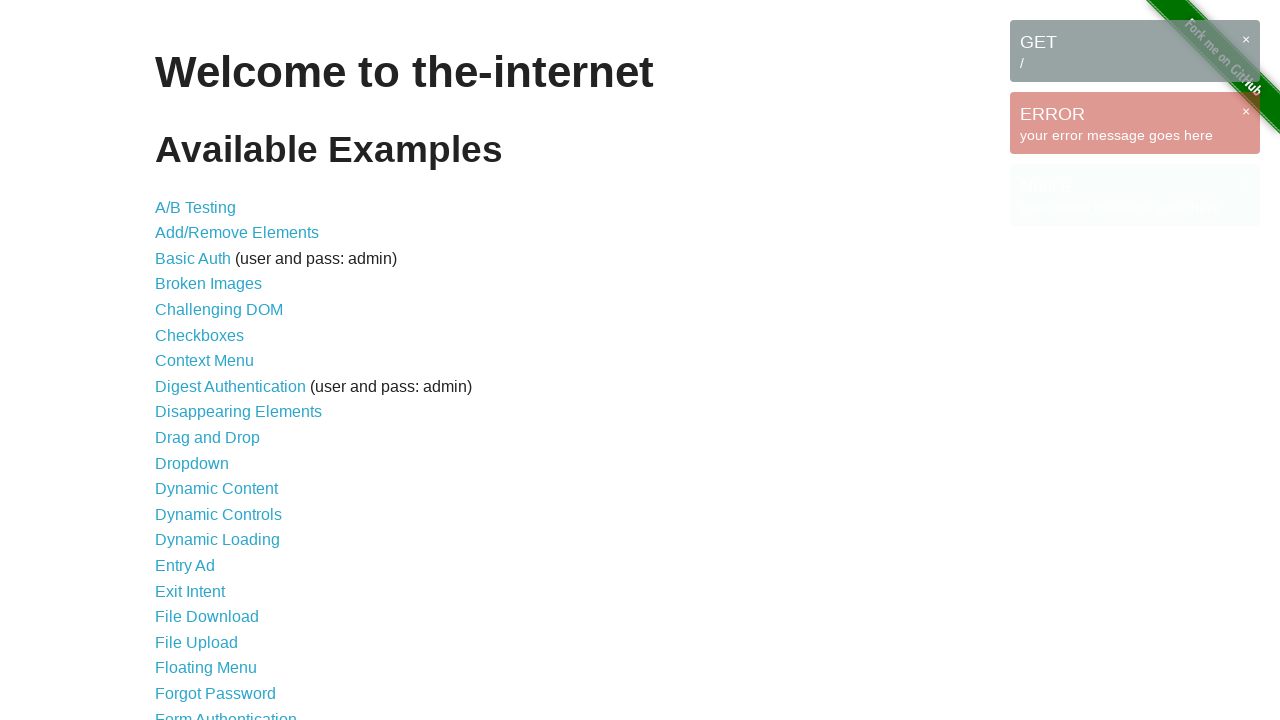

Displayed warning-type growl notification message
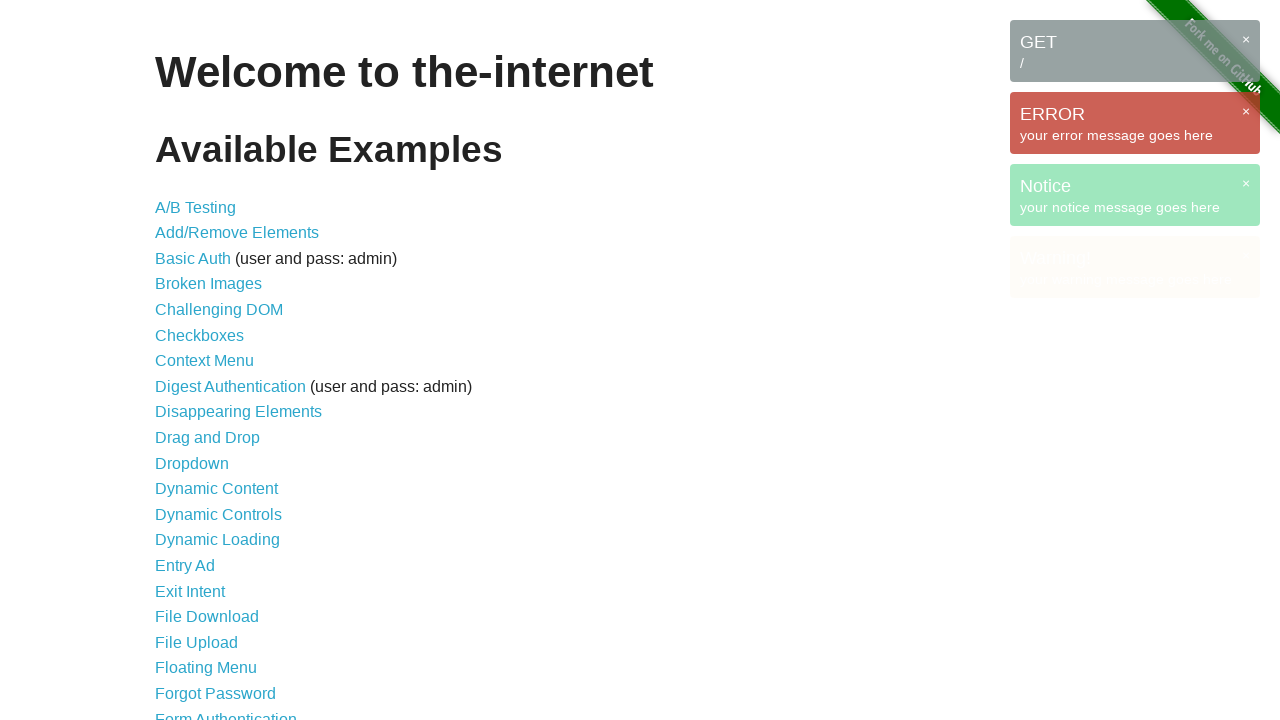

Waited 3 seconds to view all growl notifications
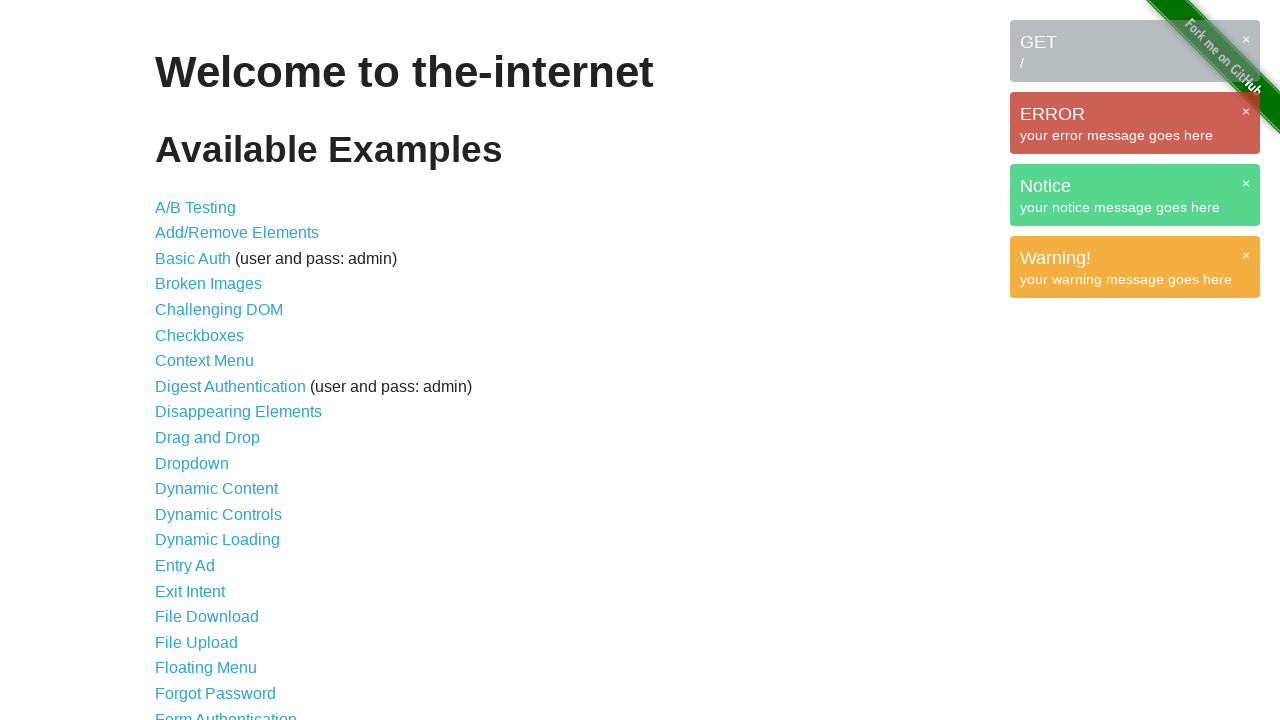

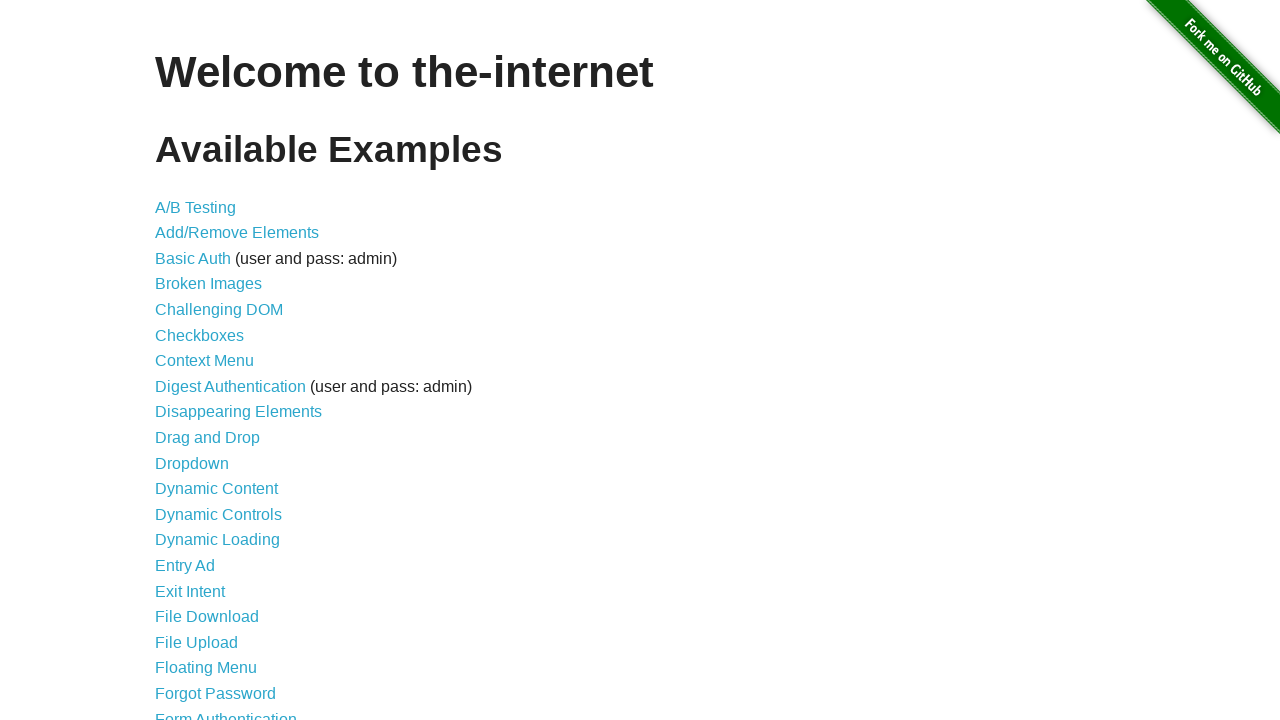